Tests adding specific grocery items (Cucumbers and Broccoli) to the shopping cart by finding products by name and clicking their add-to-cart buttons.

Starting URL: https://rahulshettyacademy.com/seleniumPractise/

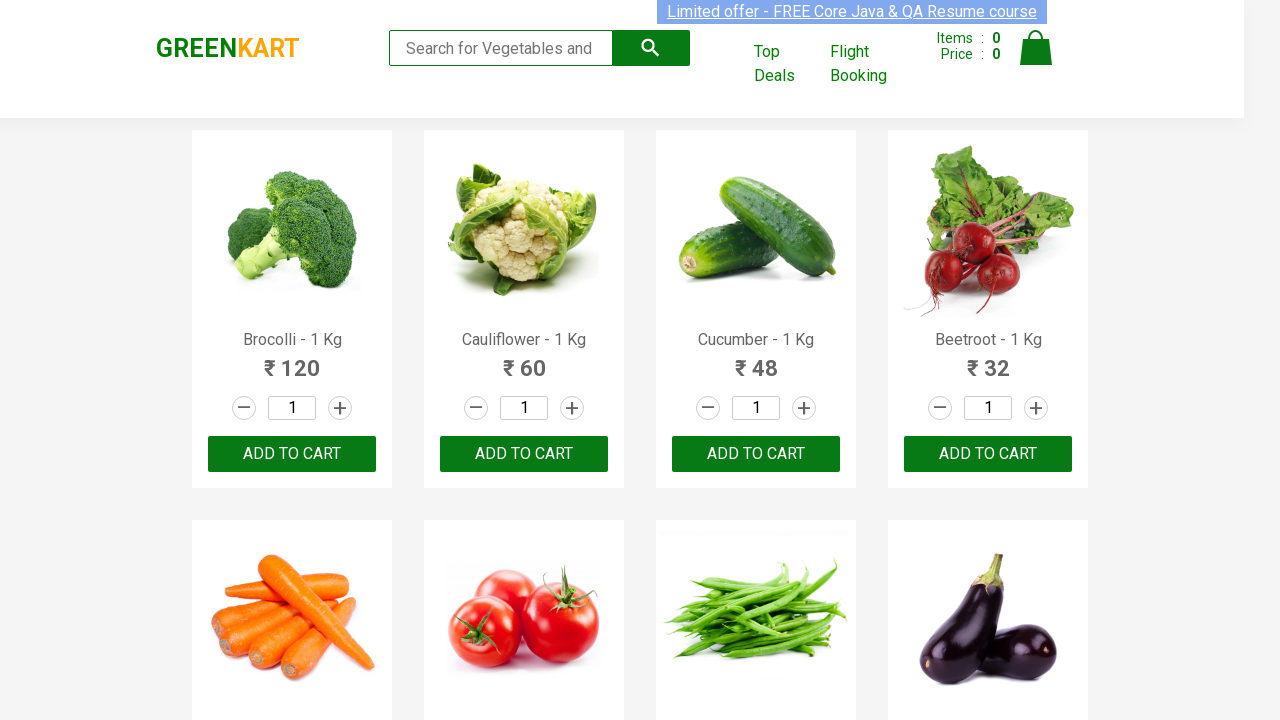

Waited for product elements to load
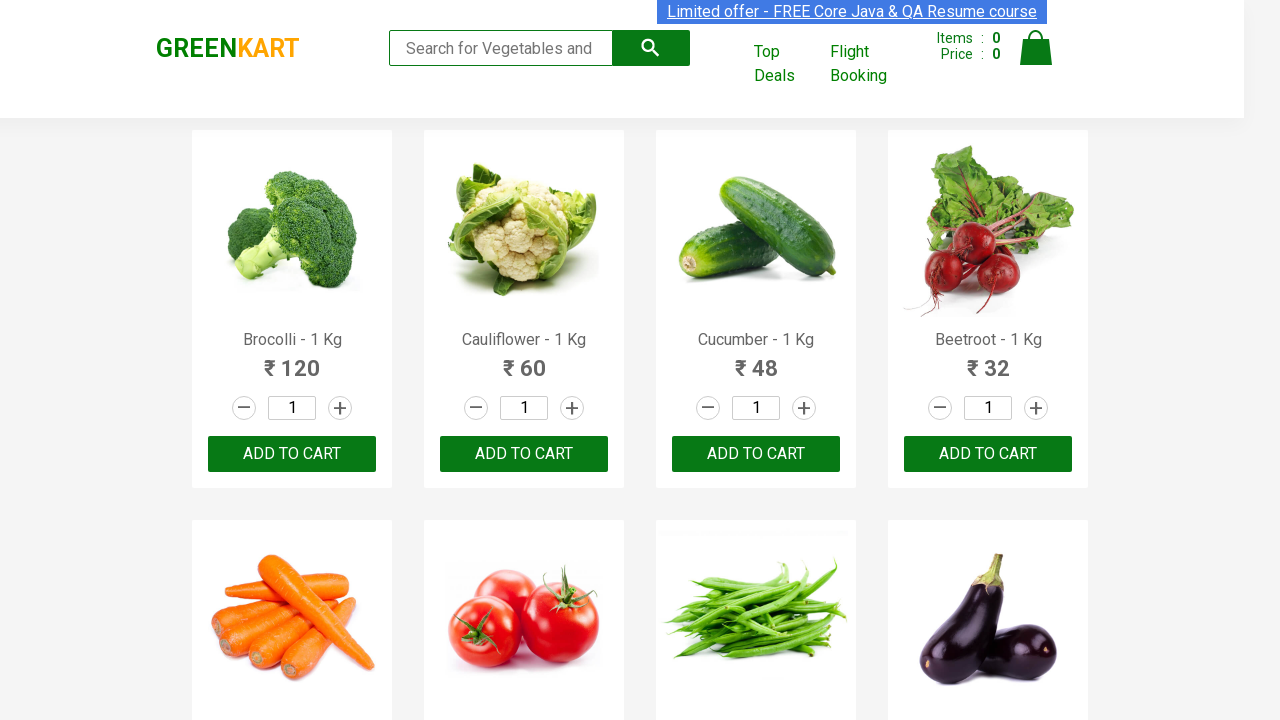

Retrieved all product name elements
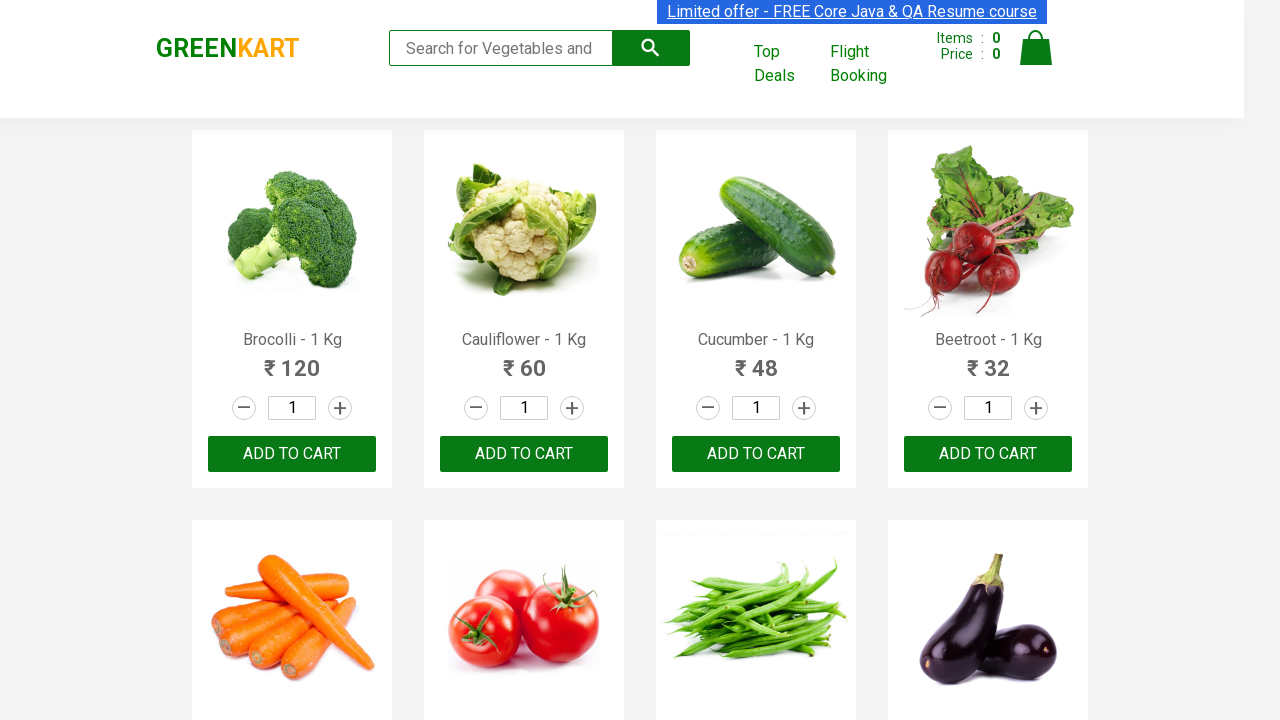

Retrieved all add-to-cart buttons
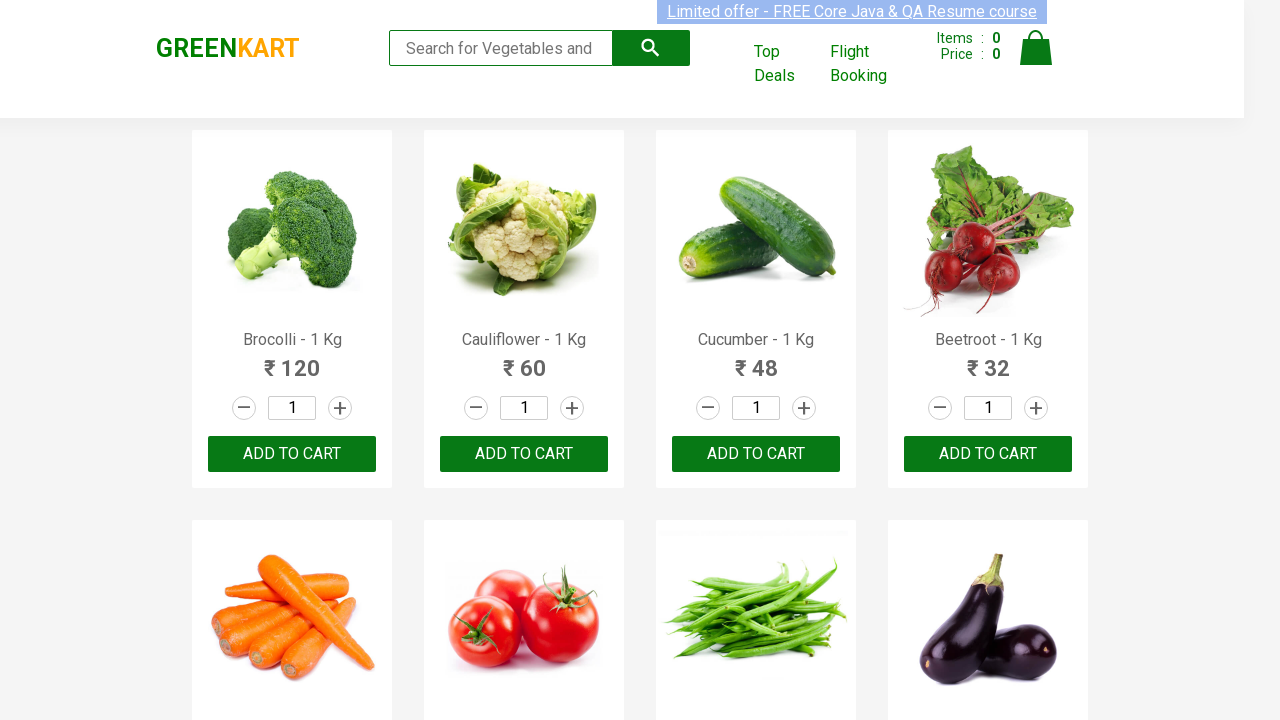

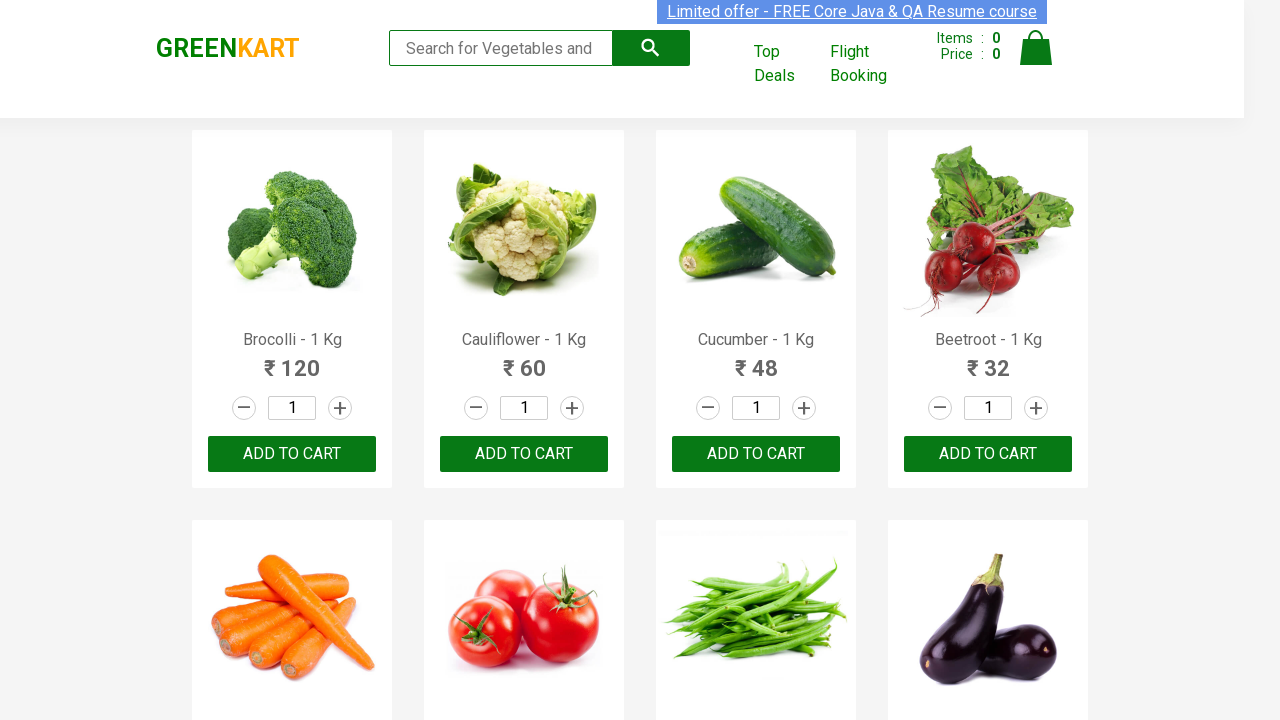